Tests handling of a default HTML select dropdown by selecting options by index, value, and visible text, then submitting the form and verifying the result.

Starting URL: https://www.w3schools.com/tags/tryit.asp?filename=tryhtml_select

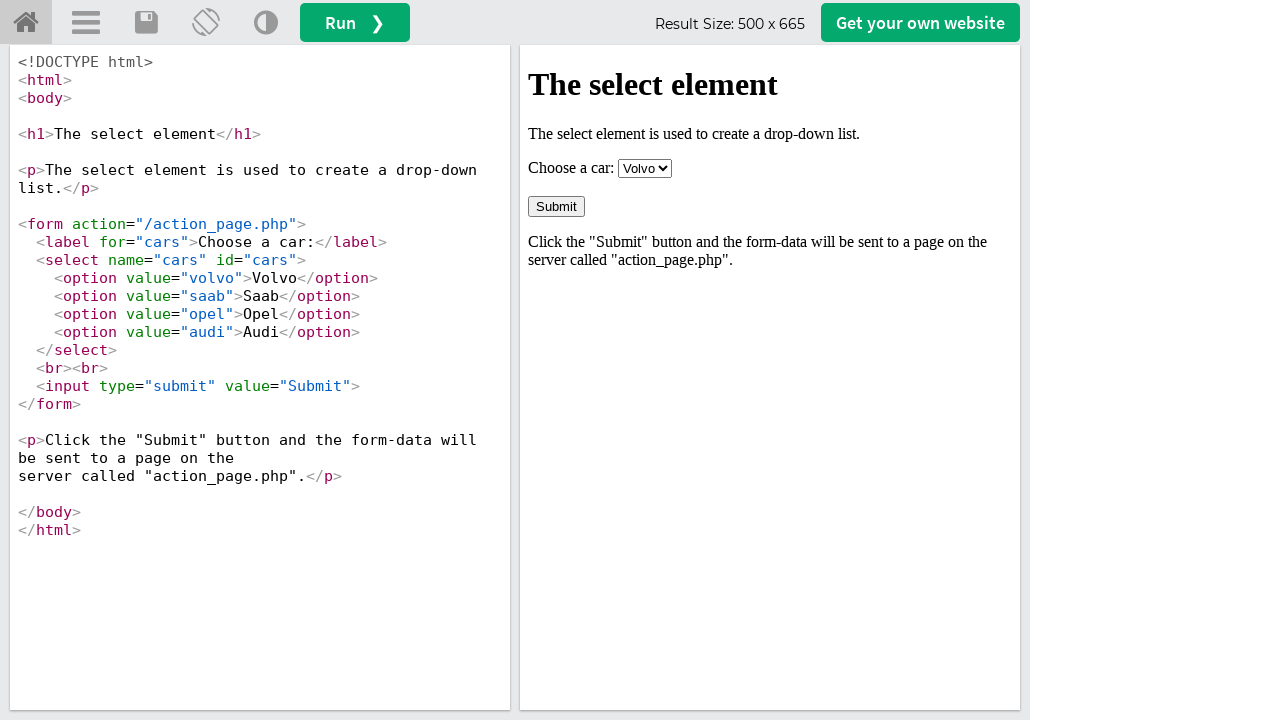

Waited for page to load - #tryhome element appeared
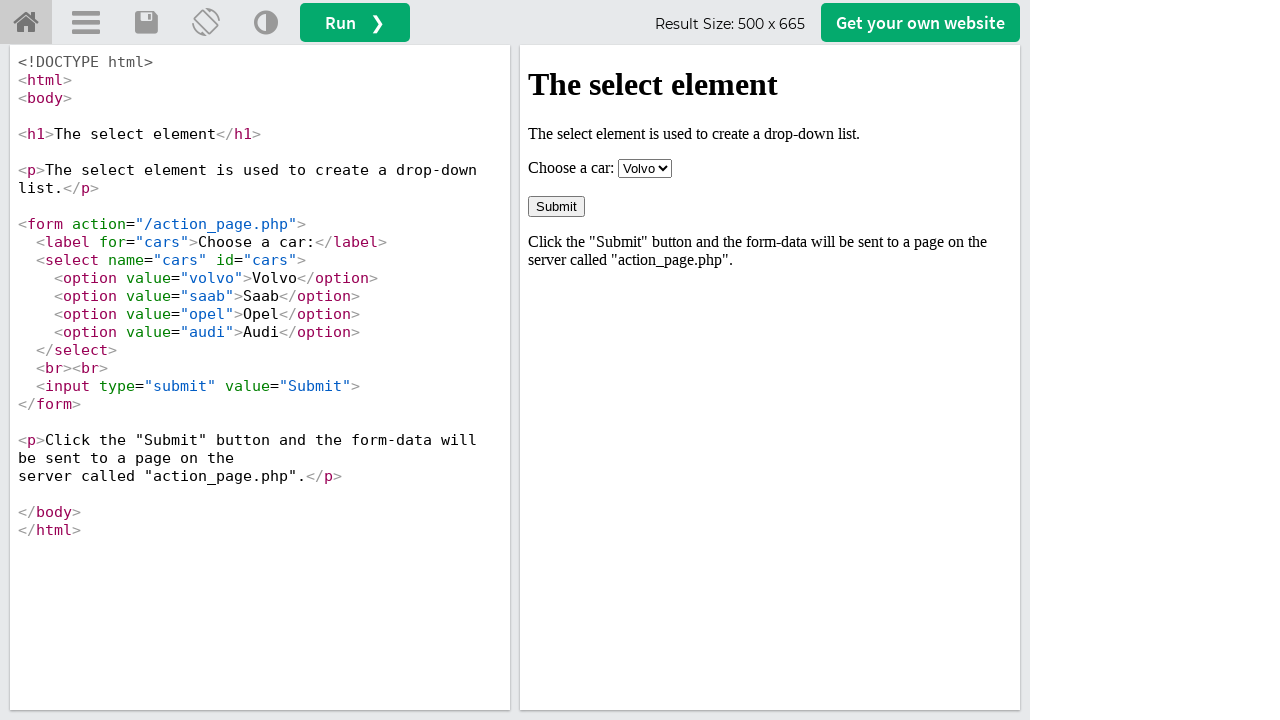

Located iframe #iframeResult for demo content
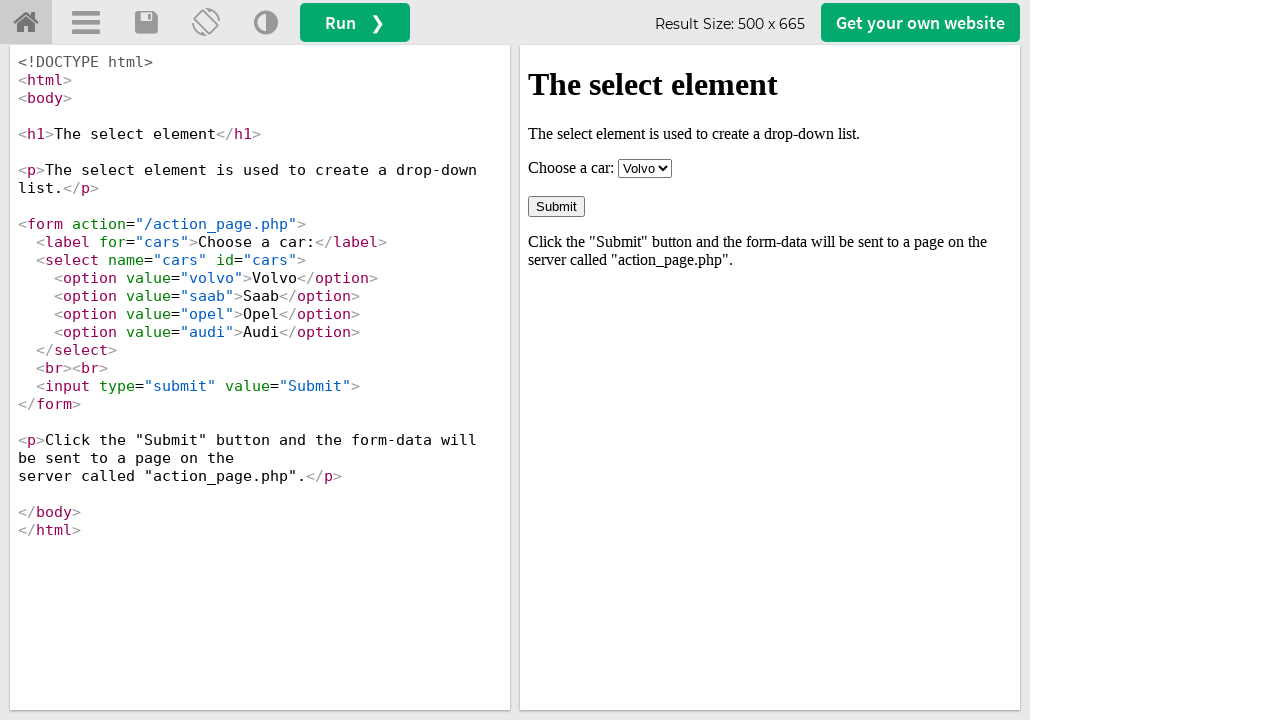

Selected Saab from dropdown by index 1 on #iframeResult >> internal:control=enter-frame >> #cars
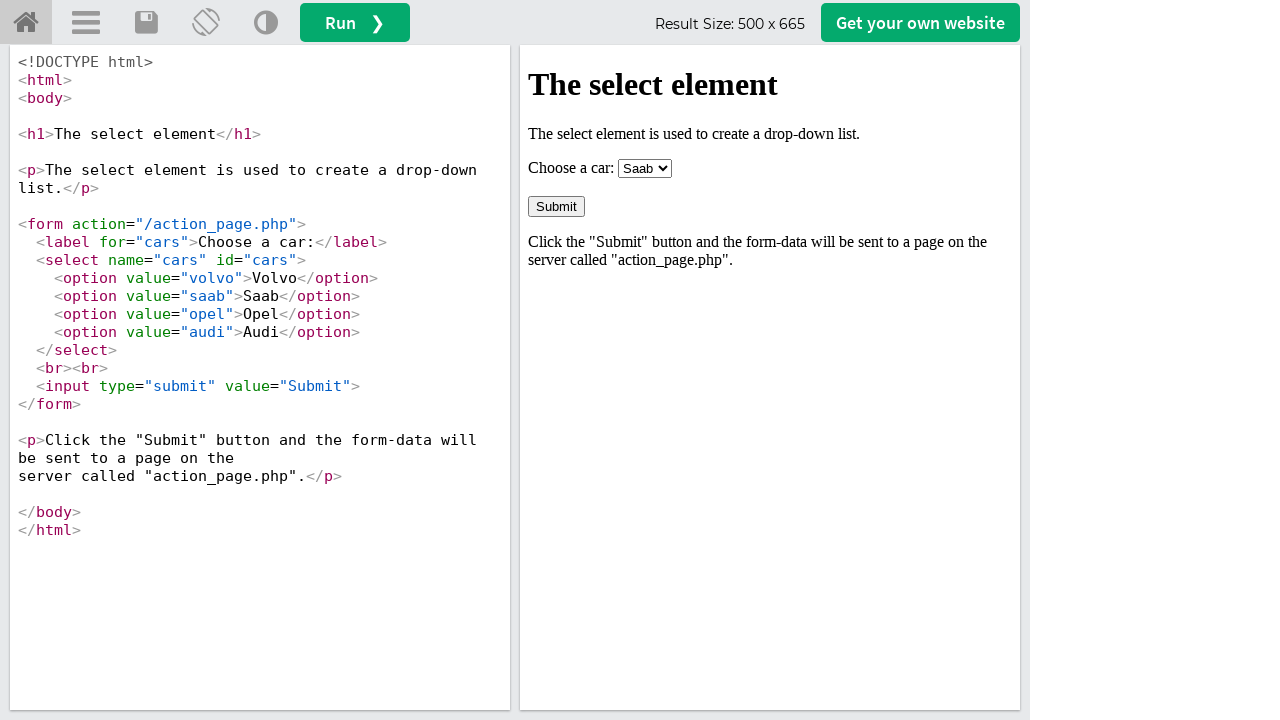

Selected Opel from dropdown by value 'opel' on #iframeResult >> internal:control=enter-frame >> #cars
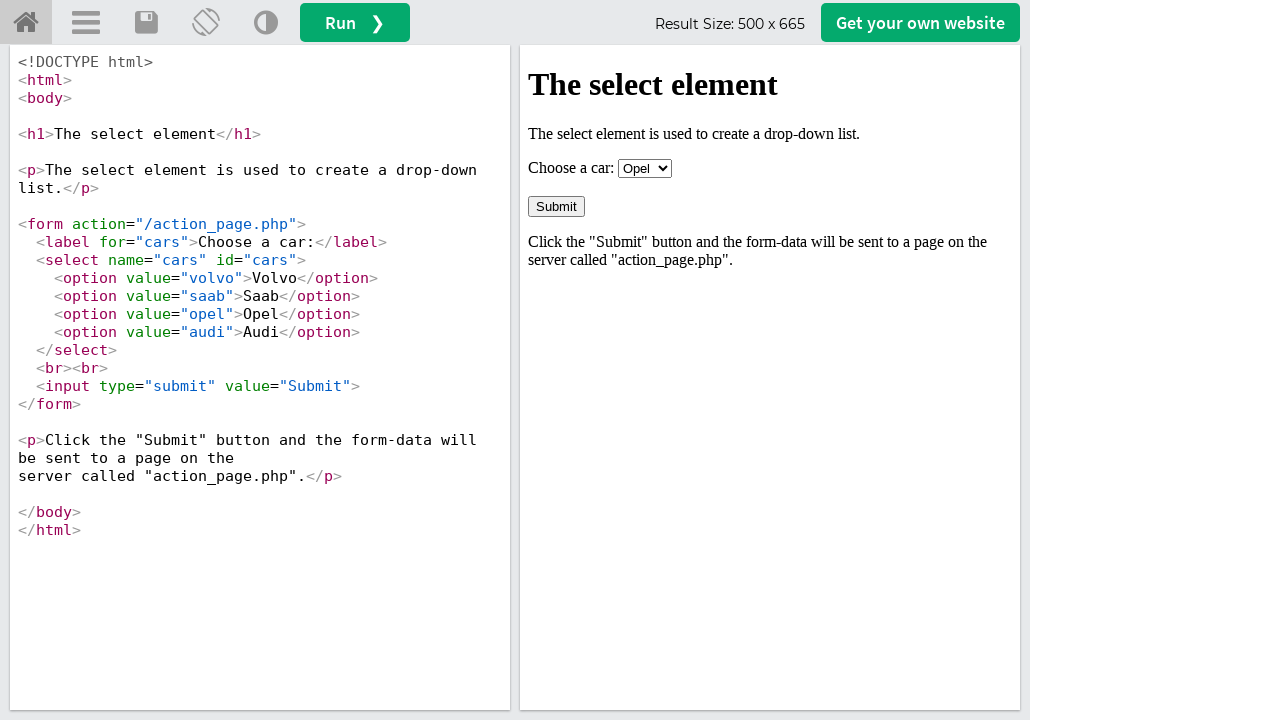

Selected Audi from dropdown by visible text label on #iframeResult >> internal:control=enter-frame >> #cars
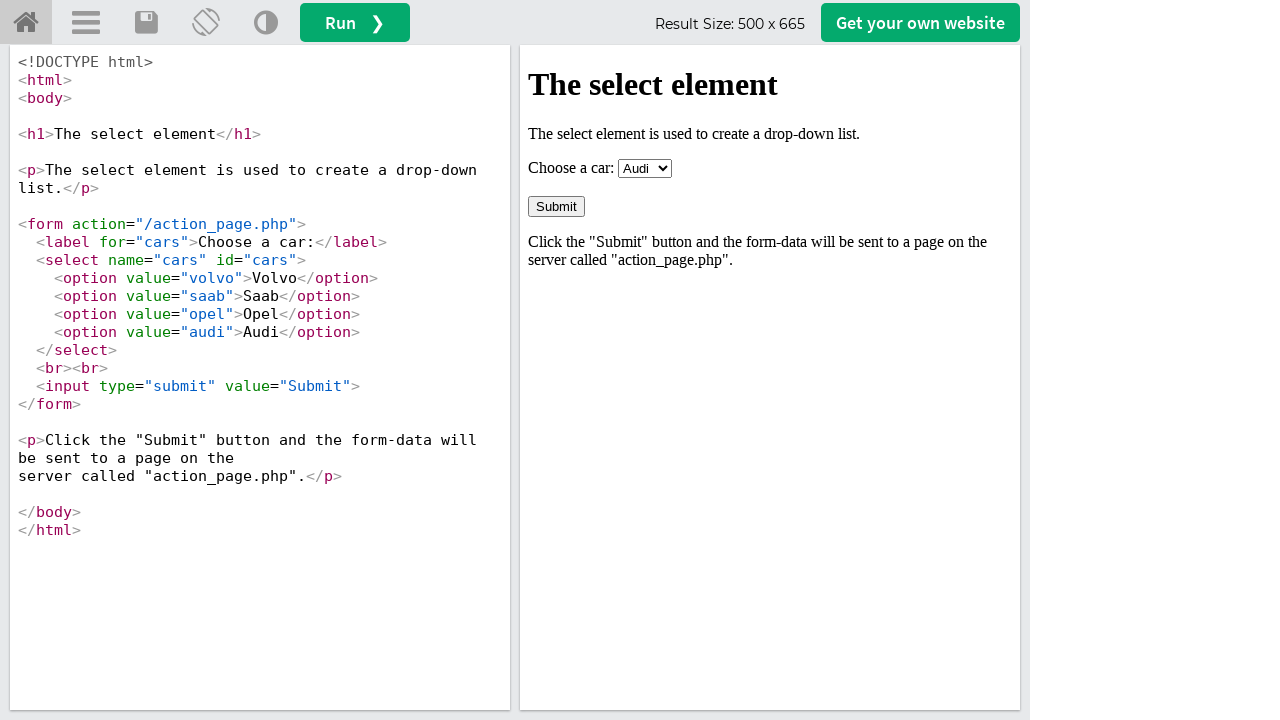

Clicked submit button to submit the form at (556, 206) on #iframeResult >> internal:control=enter-frame >> input[type='submit']
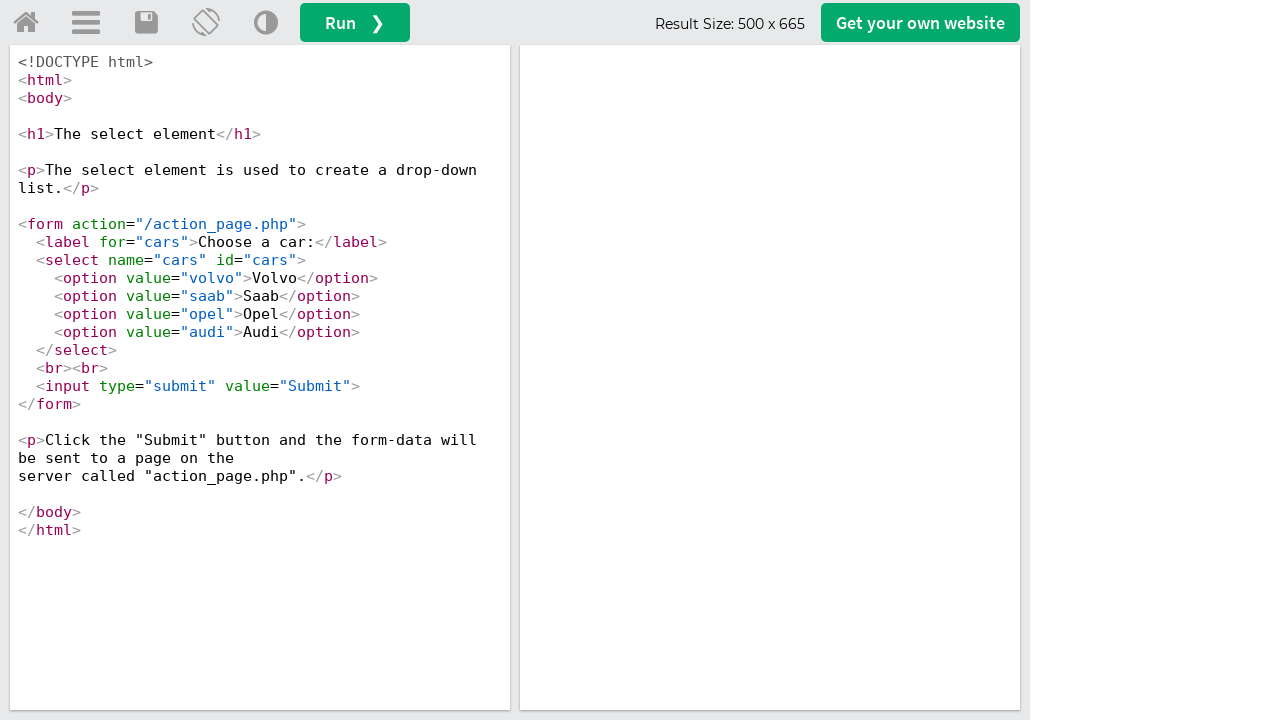

Waited 2000ms for form submission to complete
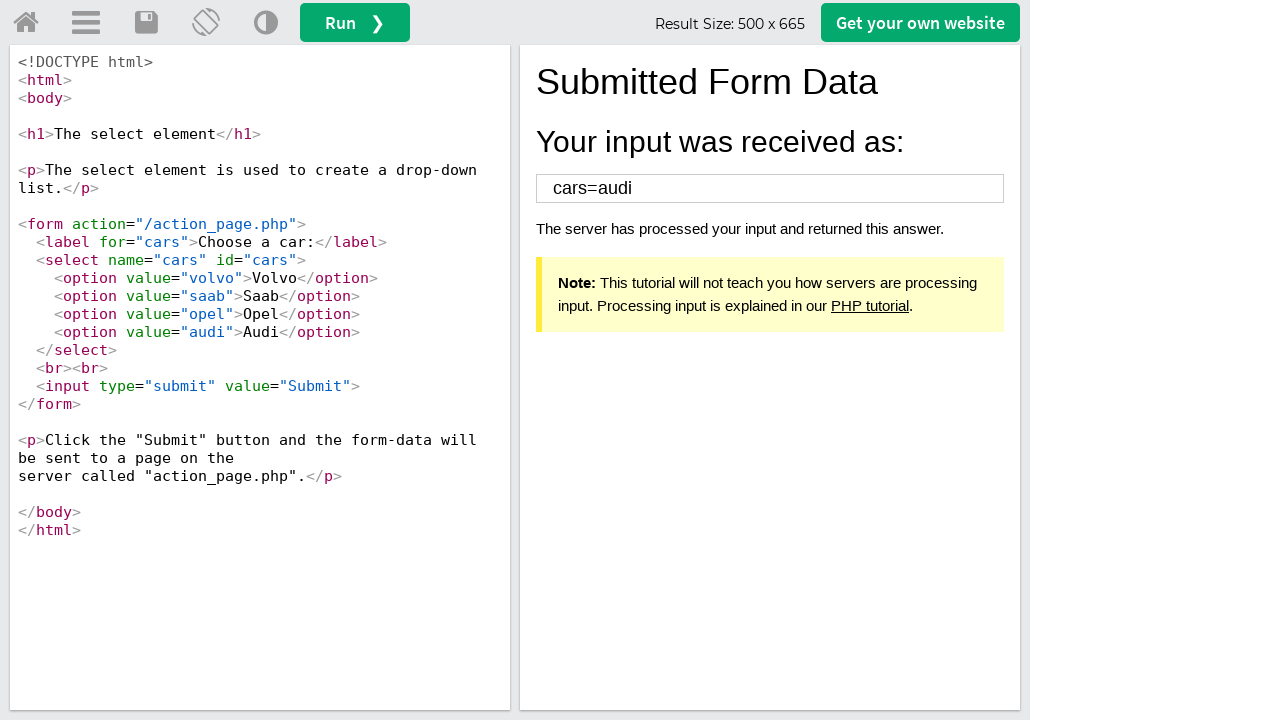

Verified form result shows 'cars=audi' - Audi selection confirmed
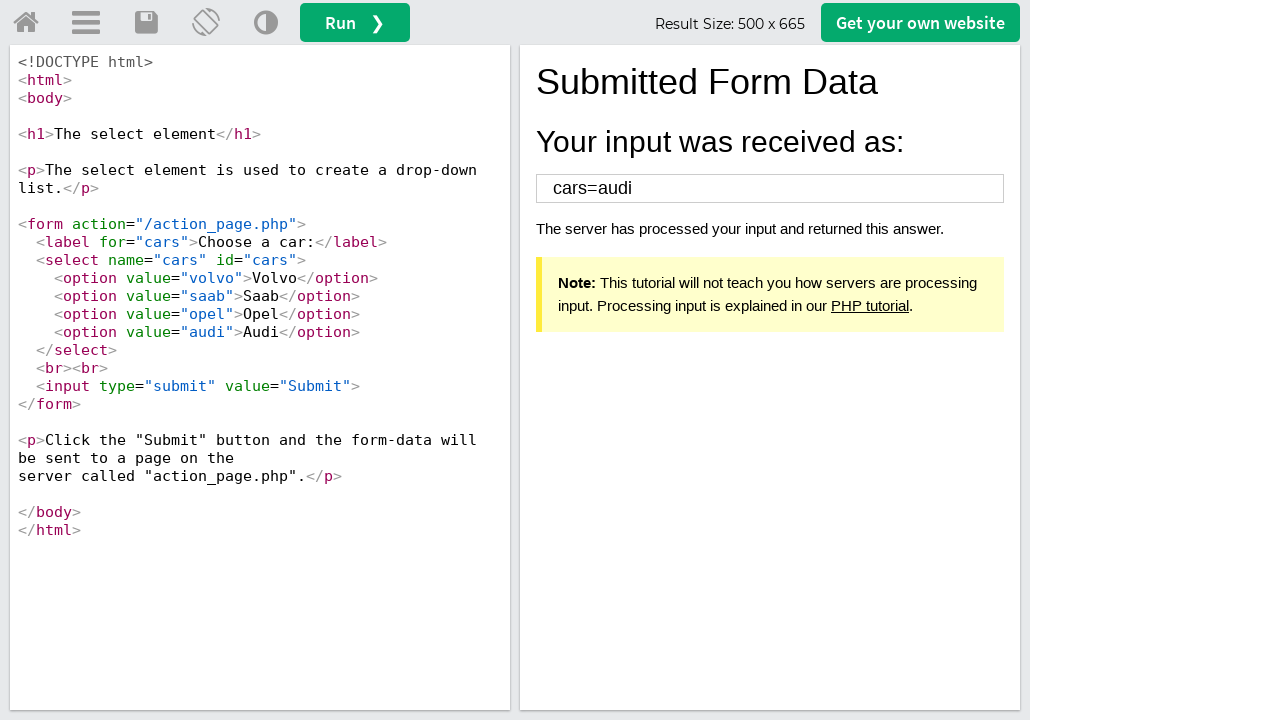

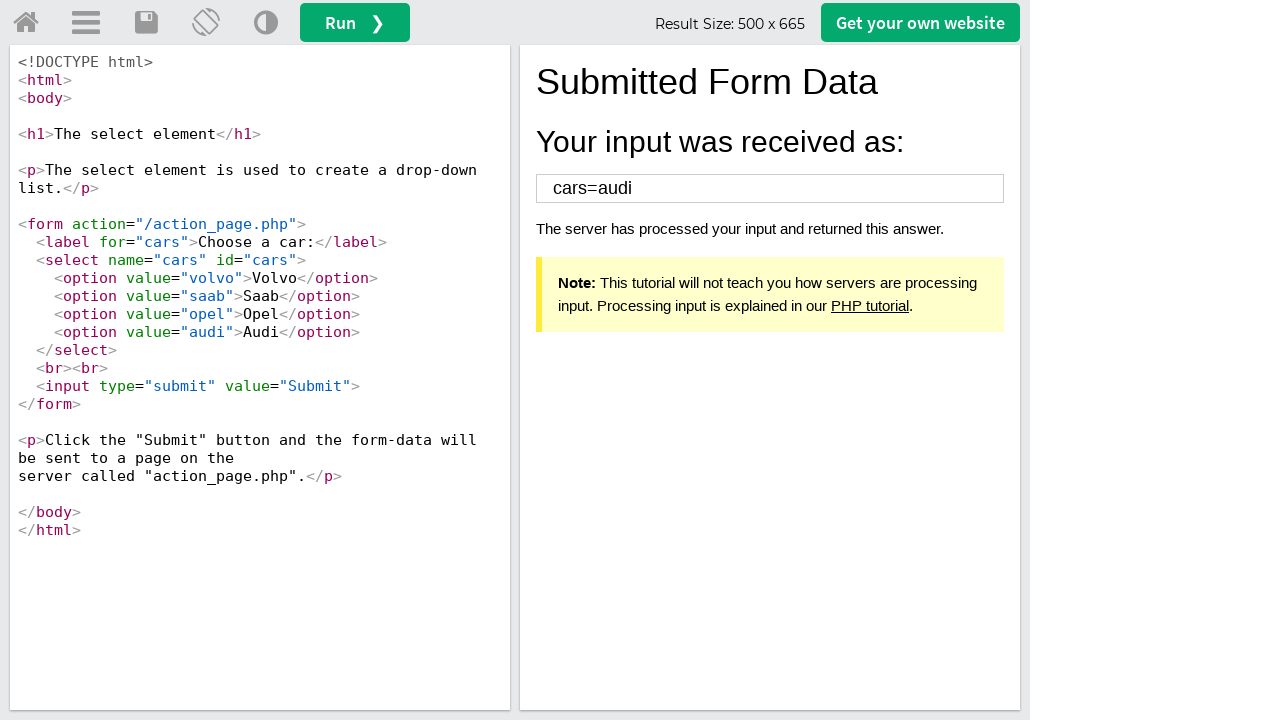